Tests menu navigation by hovering to reveal sub-menus and accessing nested items.

Starting URL: https://demoqa.com/menu

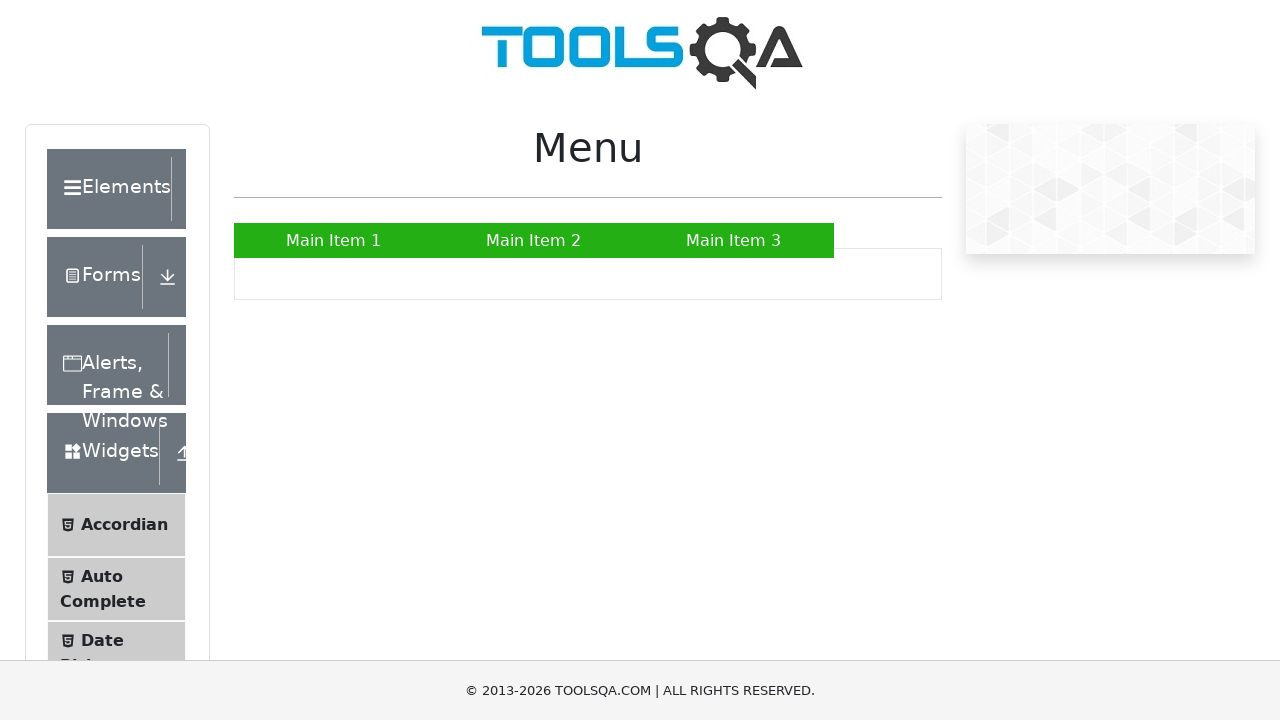

Hovered over Main Item 2 to reveal submenu at (534, 240) on text=Main Item 2
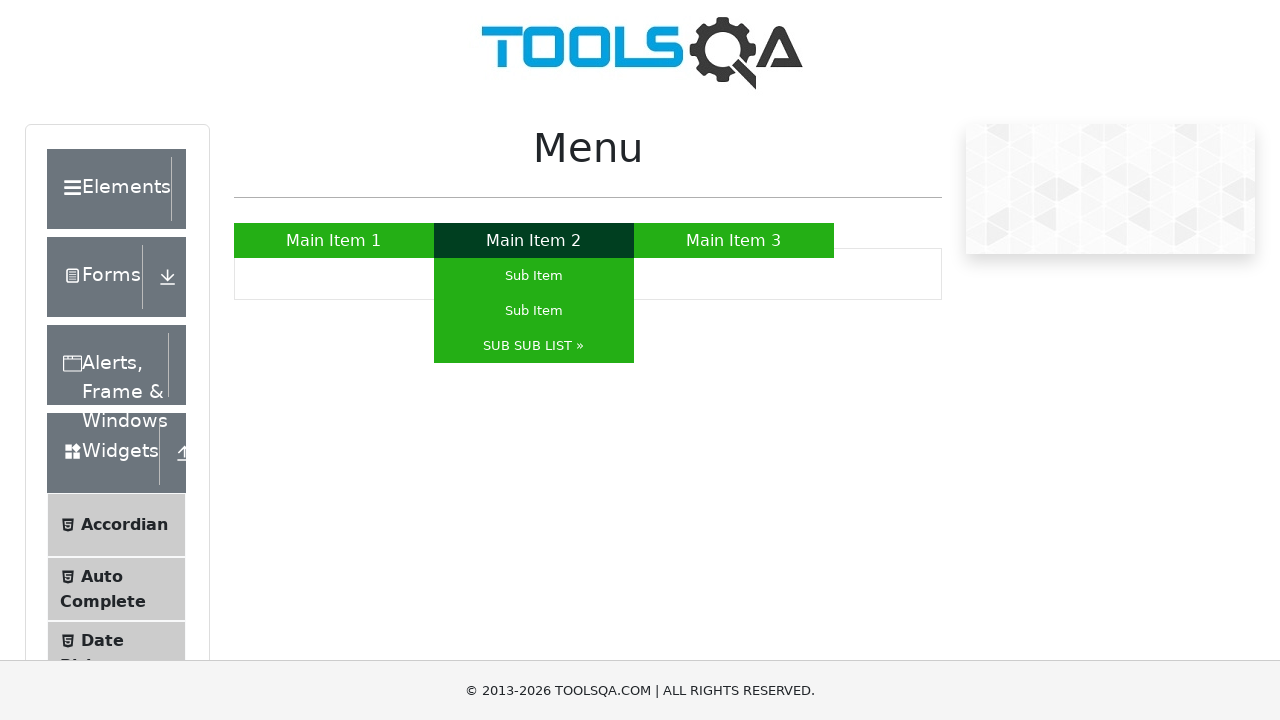

Submenu appeared with Sub Item visible
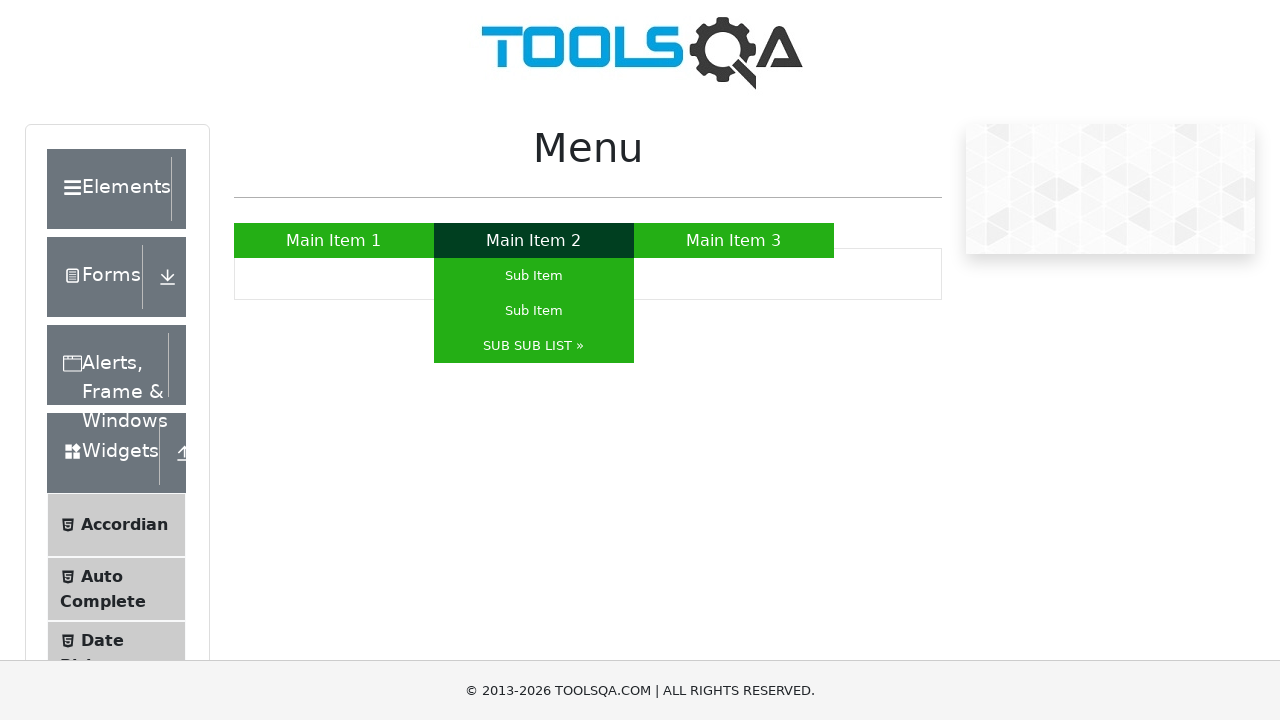

Hovered over SUB SUB LIST to reveal nested submenu at (534, 346) on text=SUB SUB LIST »
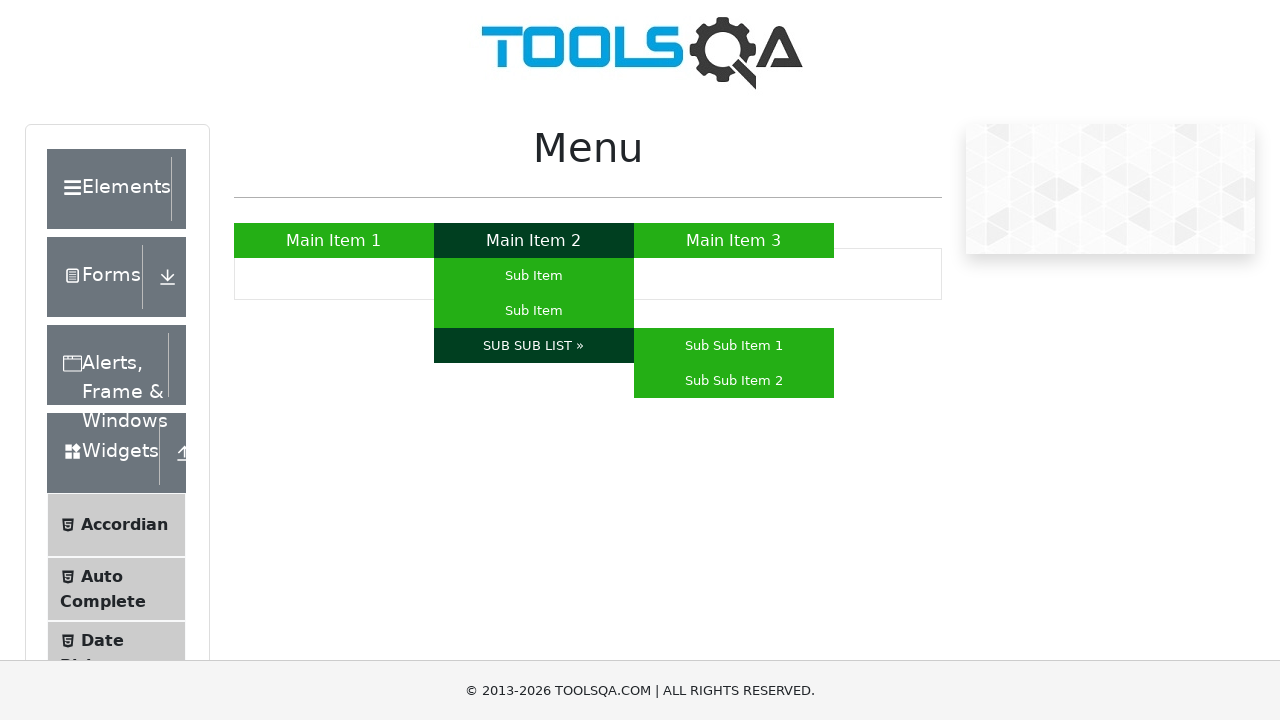

Sub-sub menu appeared with Sub Sub Item 1 visible
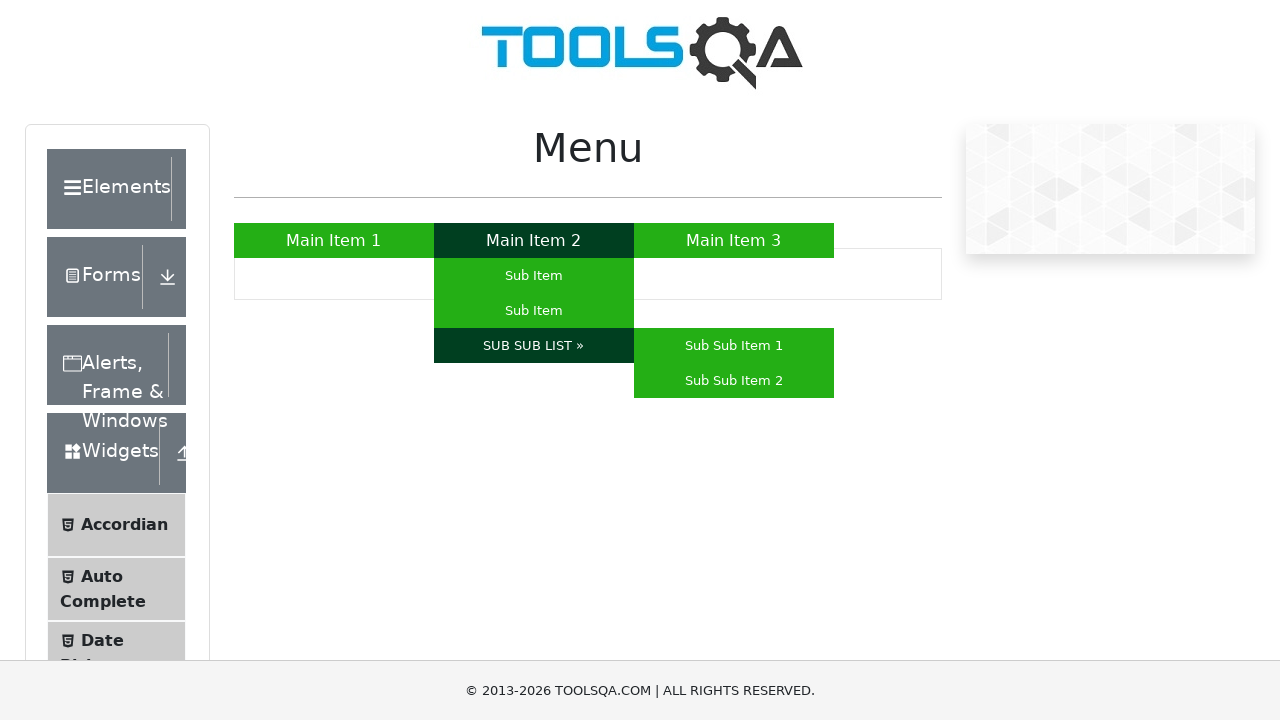

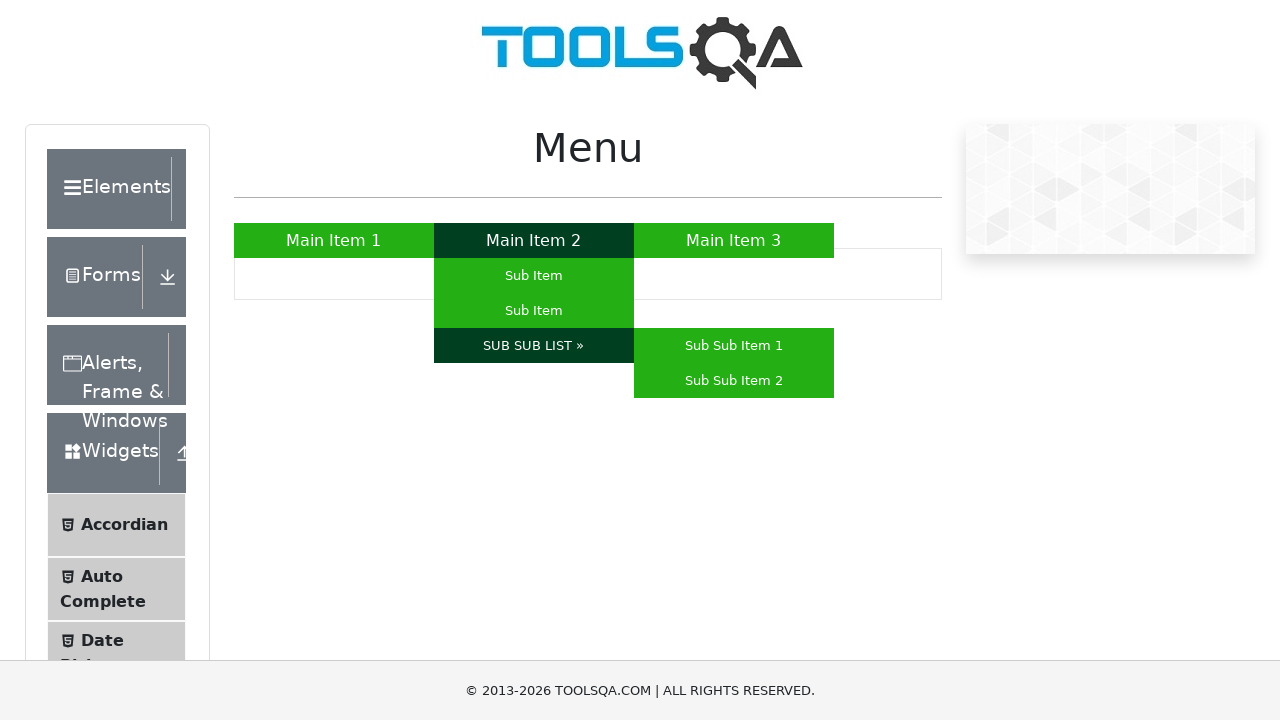